Tests that new todo items are appended to the bottom of the list and count is displayed correctly

Starting URL: https://demo.playwright.dev/todomvc

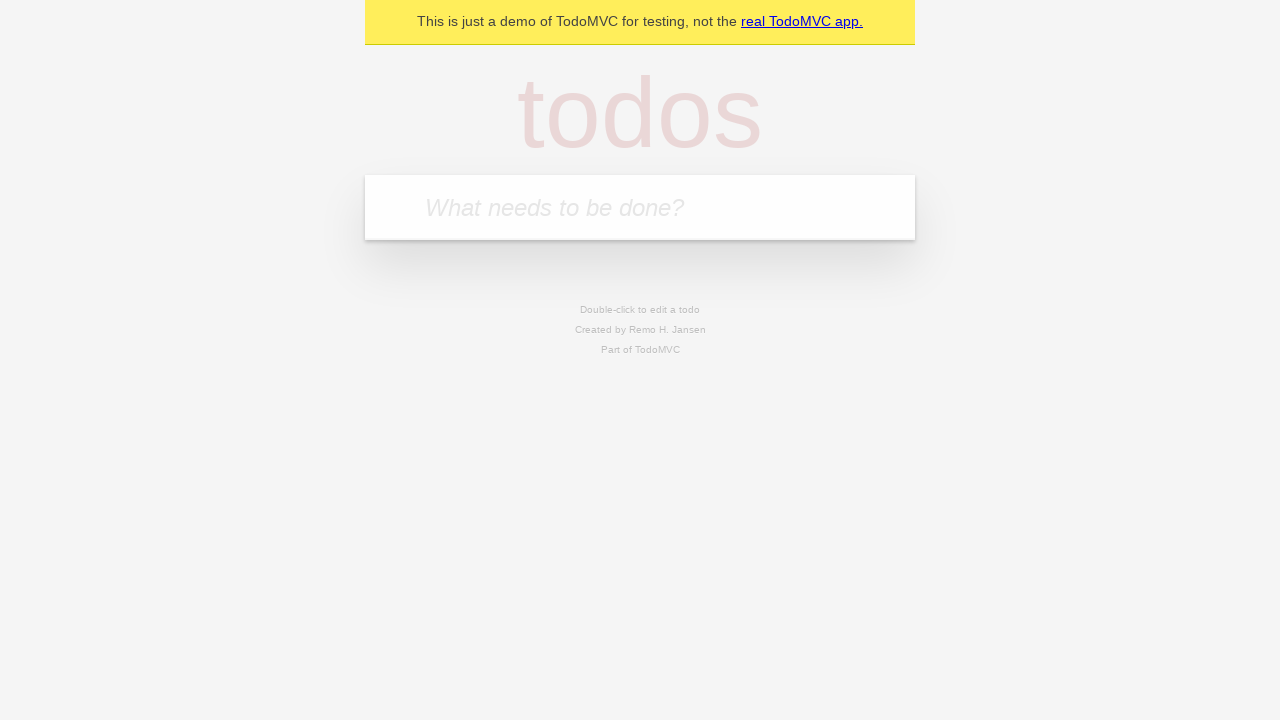

Filled todo input with 'buy some cheese' on internal:attr=[placeholder="What needs to be done?"i]
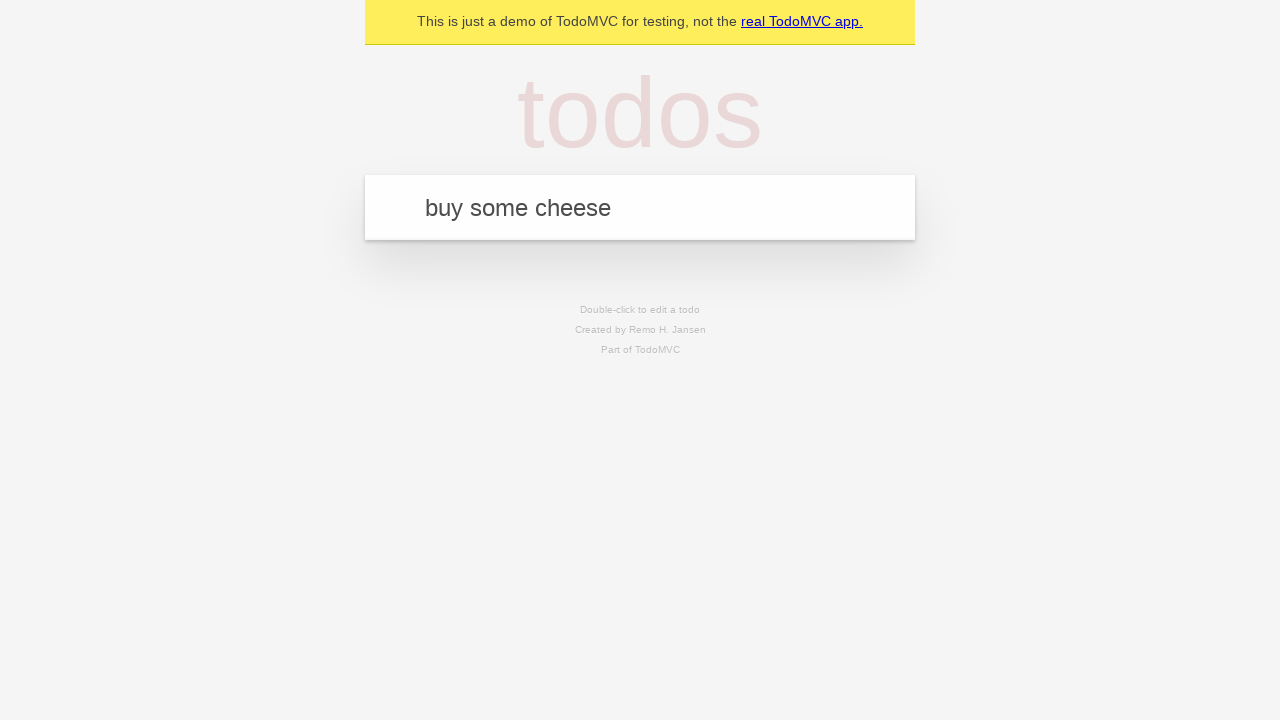

Pressed Enter to add first todo item on internal:attr=[placeholder="What needs to be done?"i]
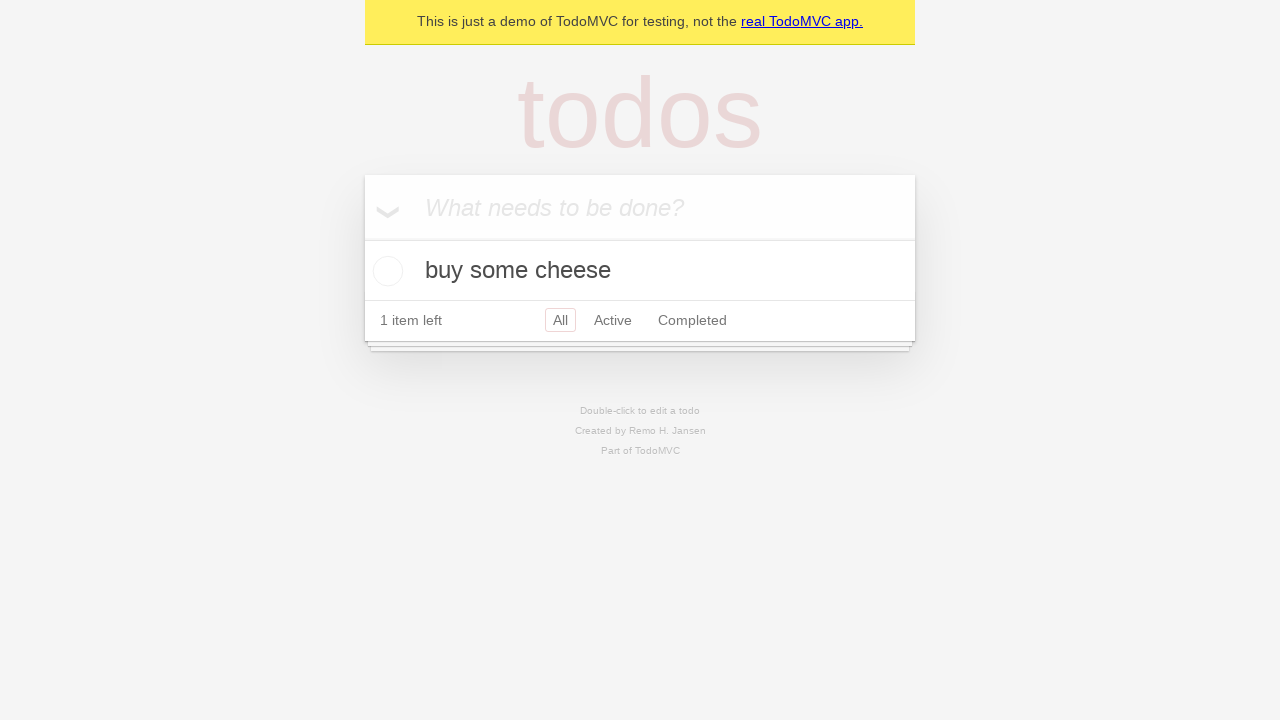

Filled todo input with 'feed the cat' on internal:attr=[placeholder="What needs to be done?"i]
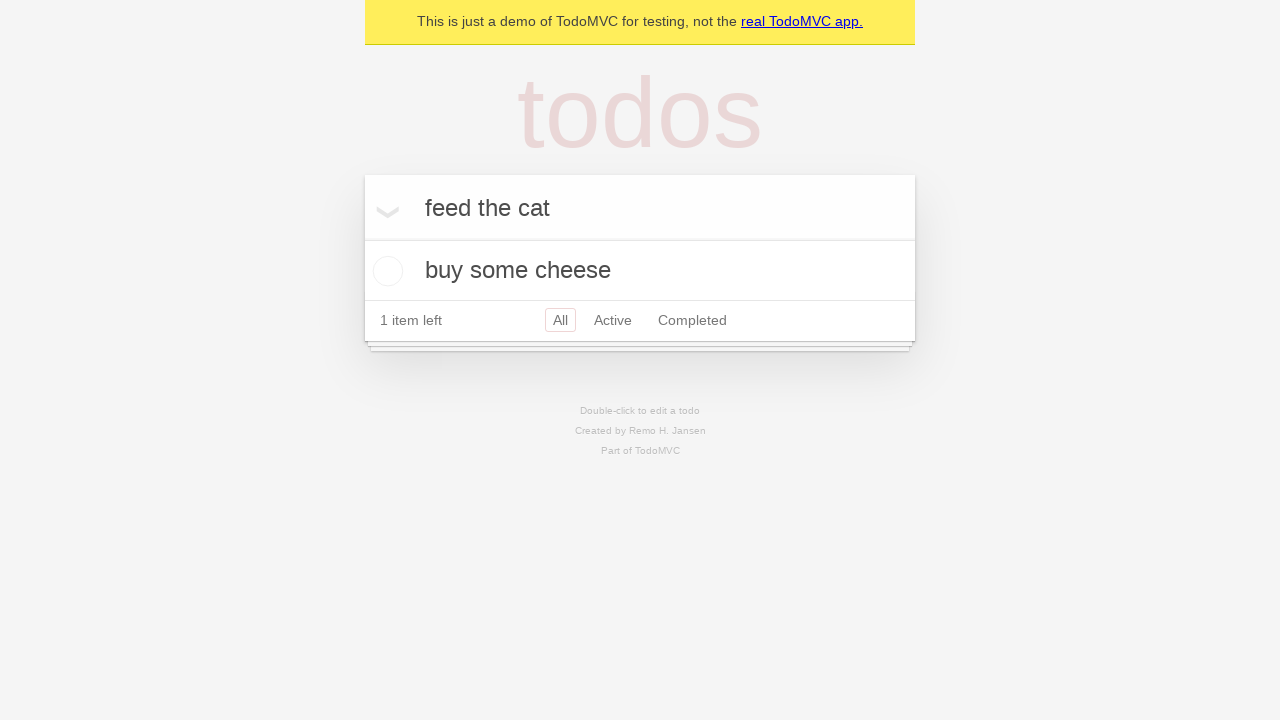

Pressed Enter to add second todo item on internal:attr=[placeholder="What needs to be done?"i]
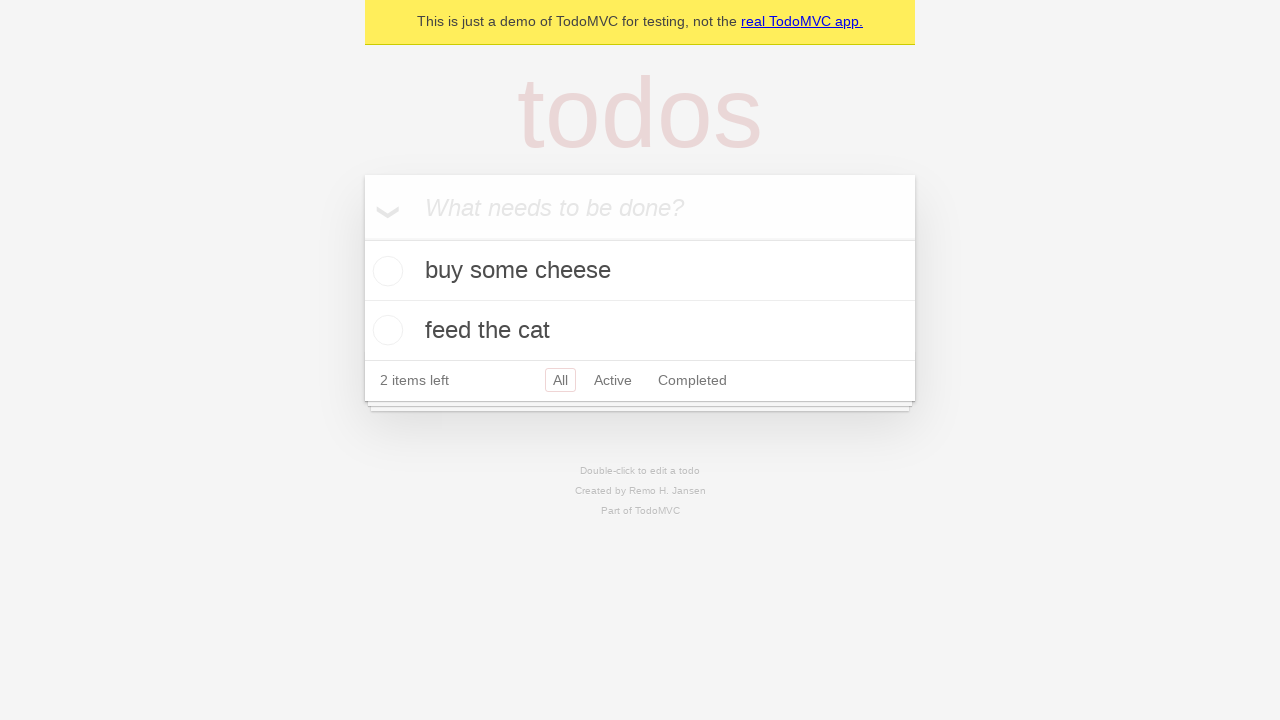

Filled todo input with 'book a doctors appointment' on internal:attr=[placeholder="What needs to be done?"i]
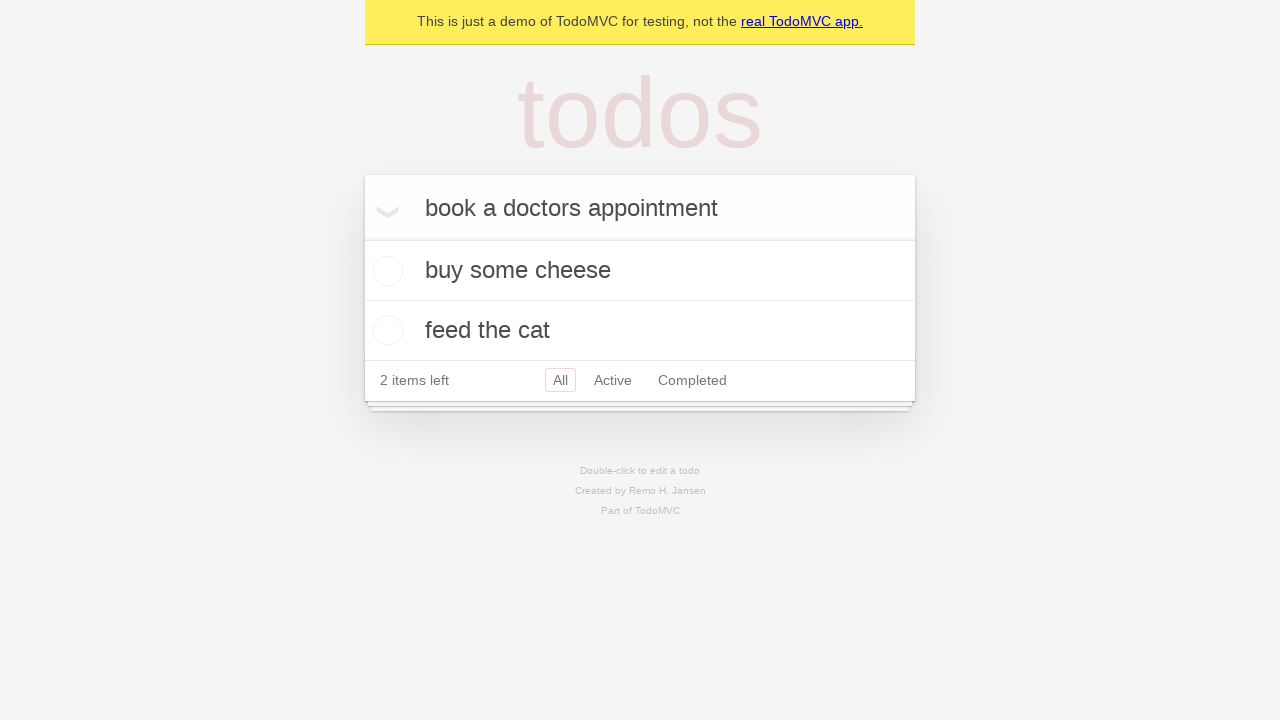

Pressed Enter to add third todo item on internal:attr=[placeholder="What needs to be done?"i]
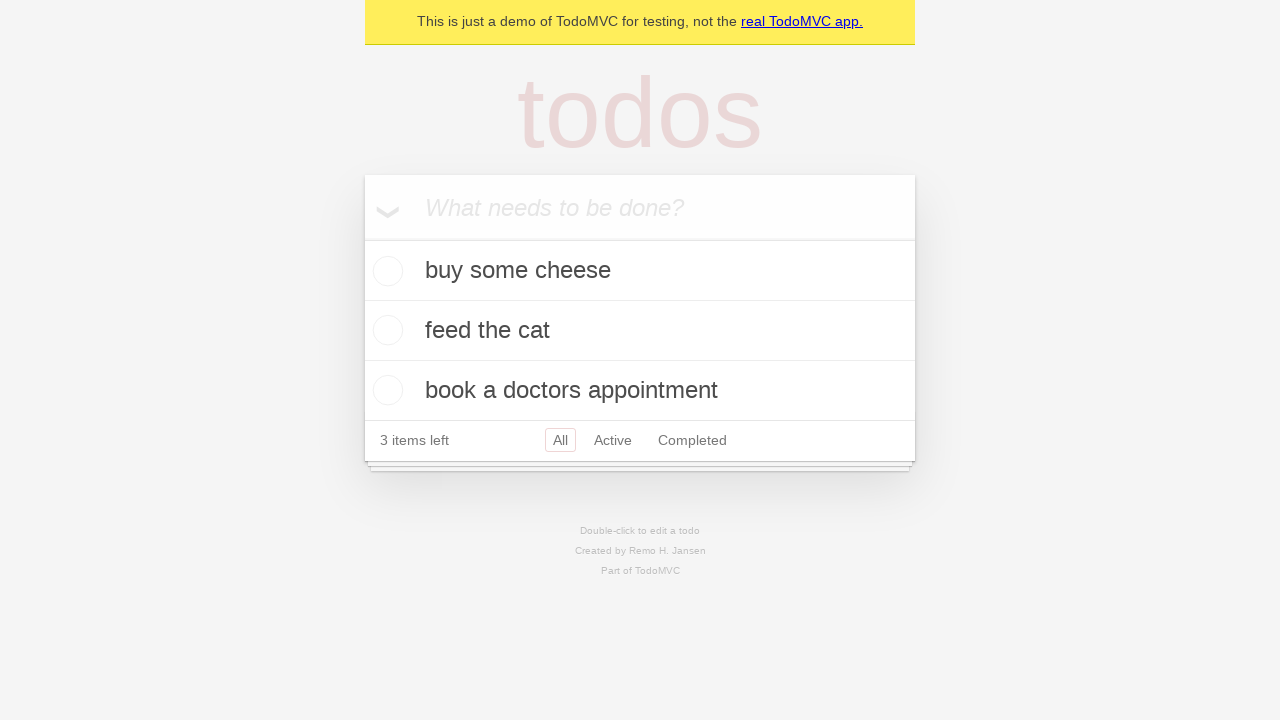

Verified that 3 items are displayed in the counter
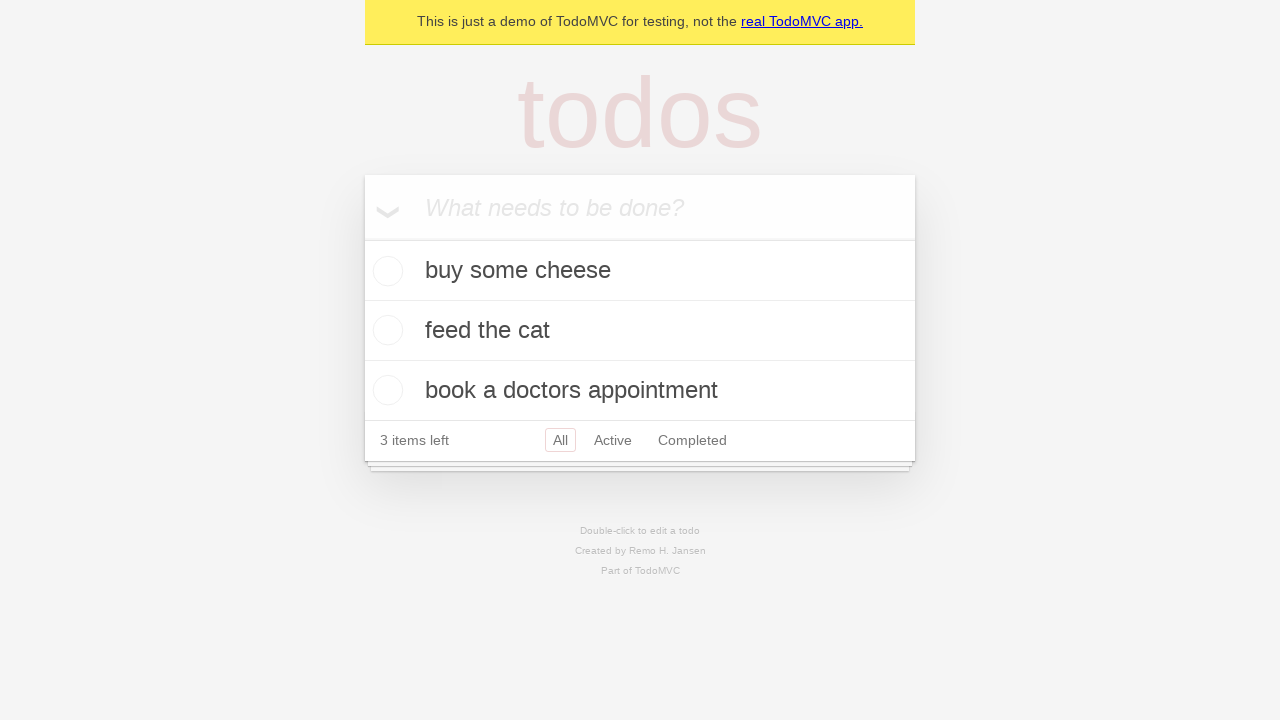

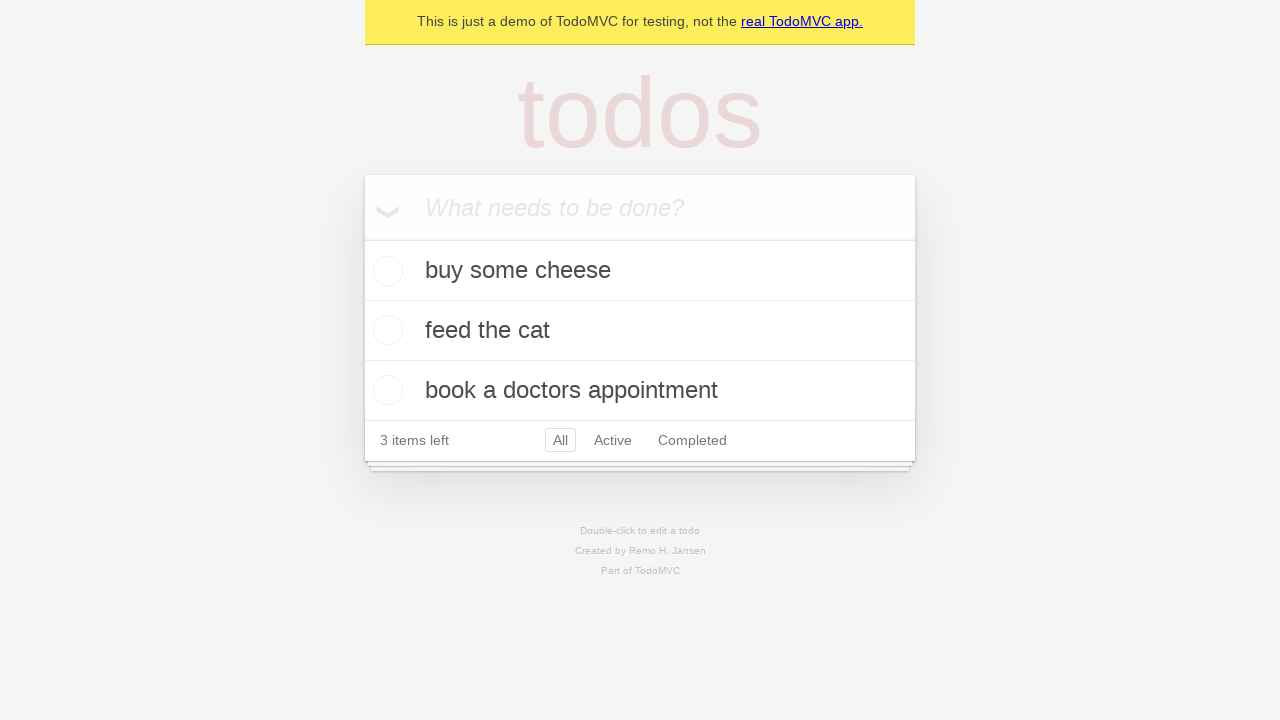